Tests drag and drop functionality on jQuery UI demo page by dragging an element and dropping it onto a target area

Starting URL: http://jqueryui.com/droppable/

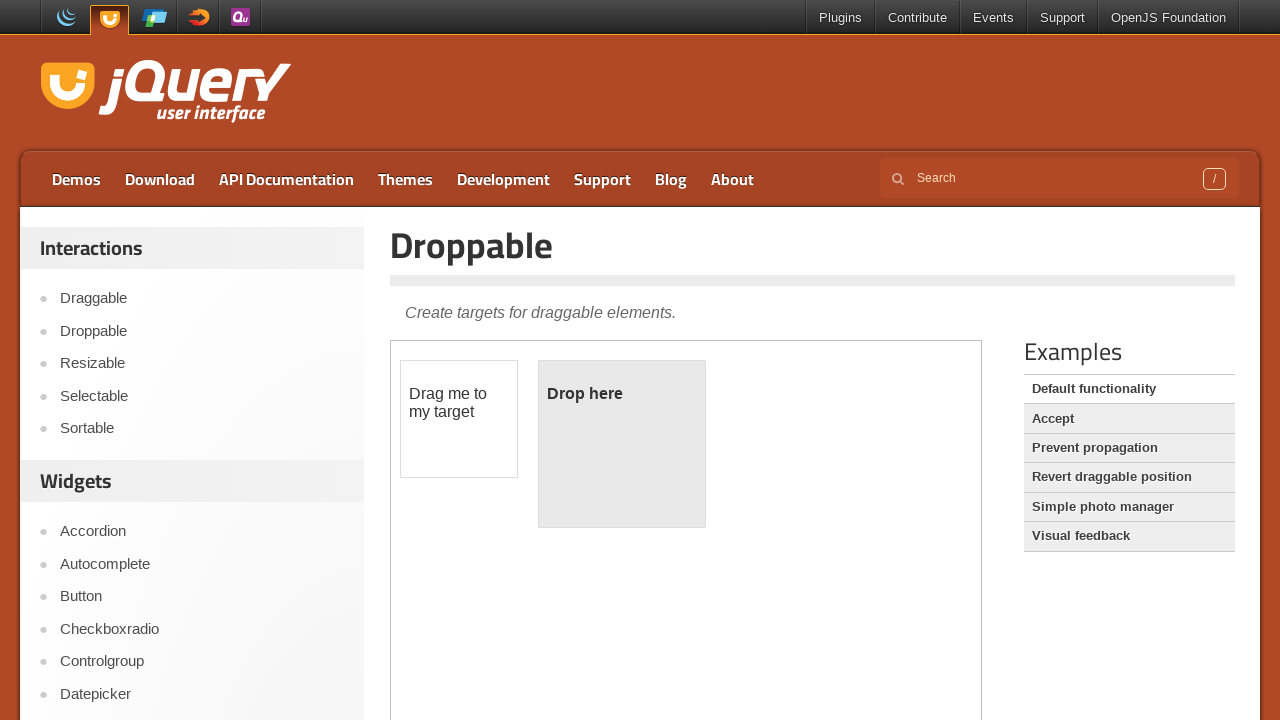

Navigated to jQuery UI droppable demo page
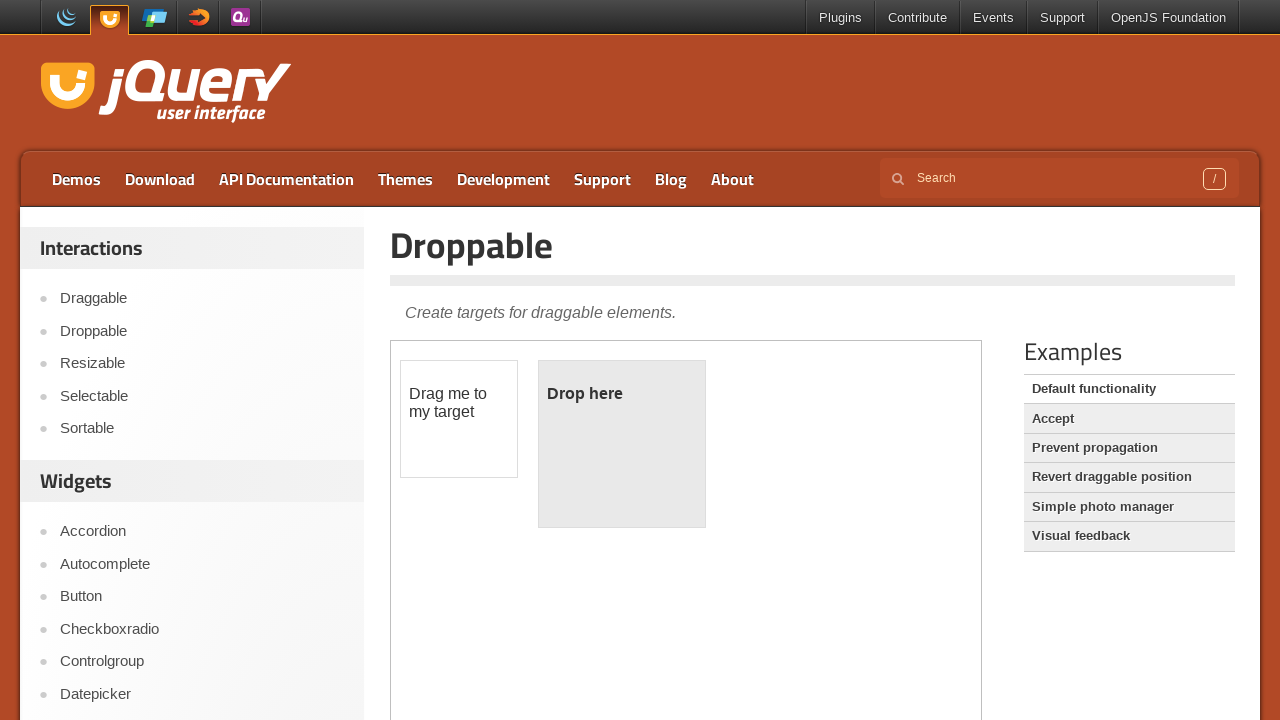

Located the iframe containing drag and drop demo
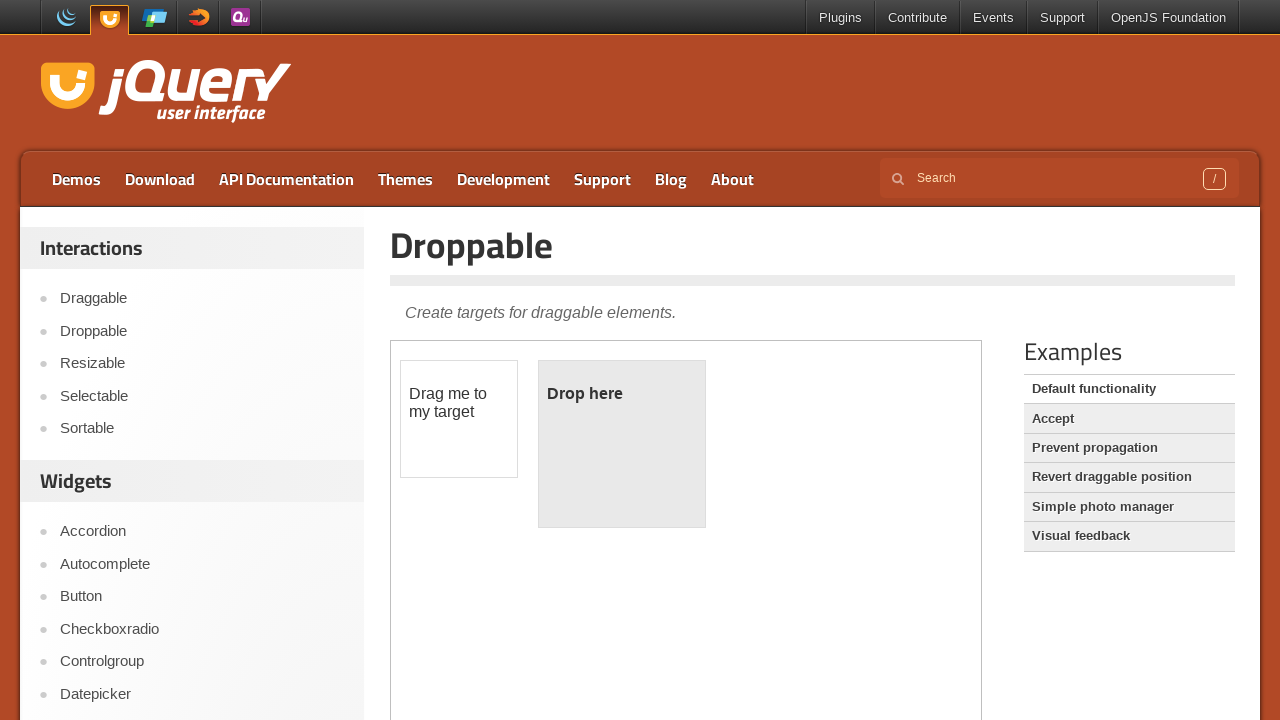

Located the draggable element
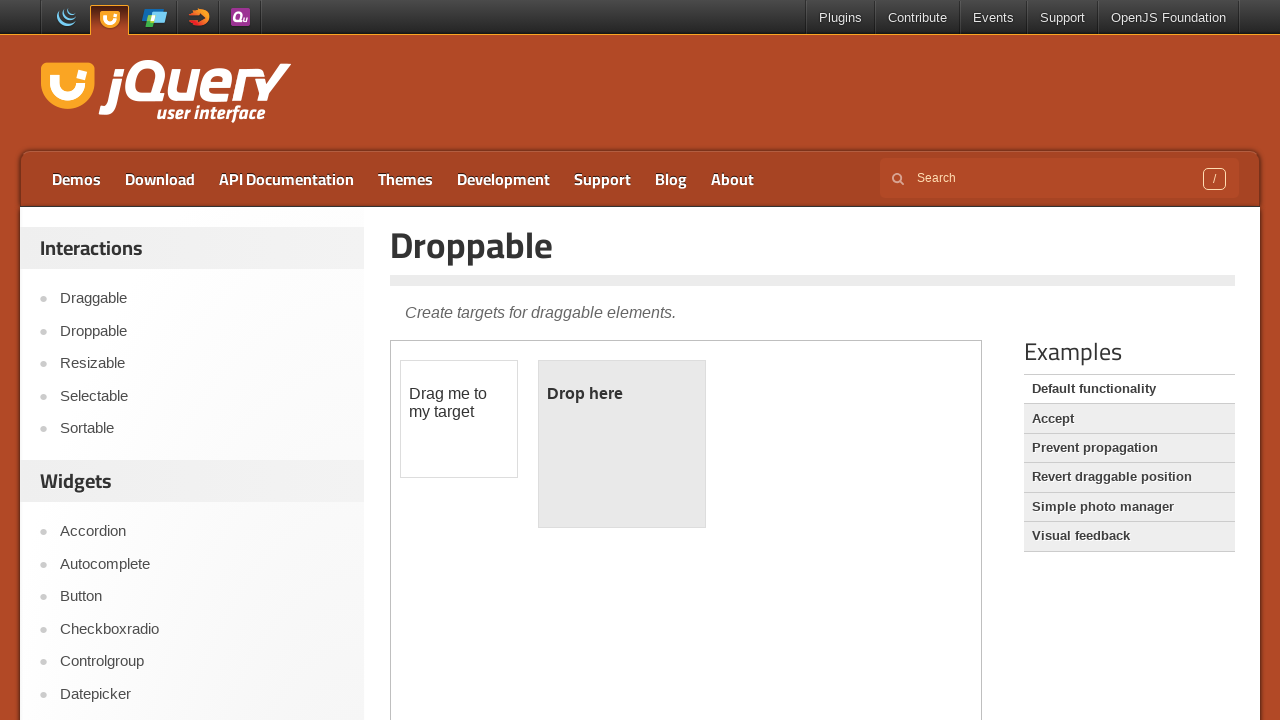

Located the droppable target area
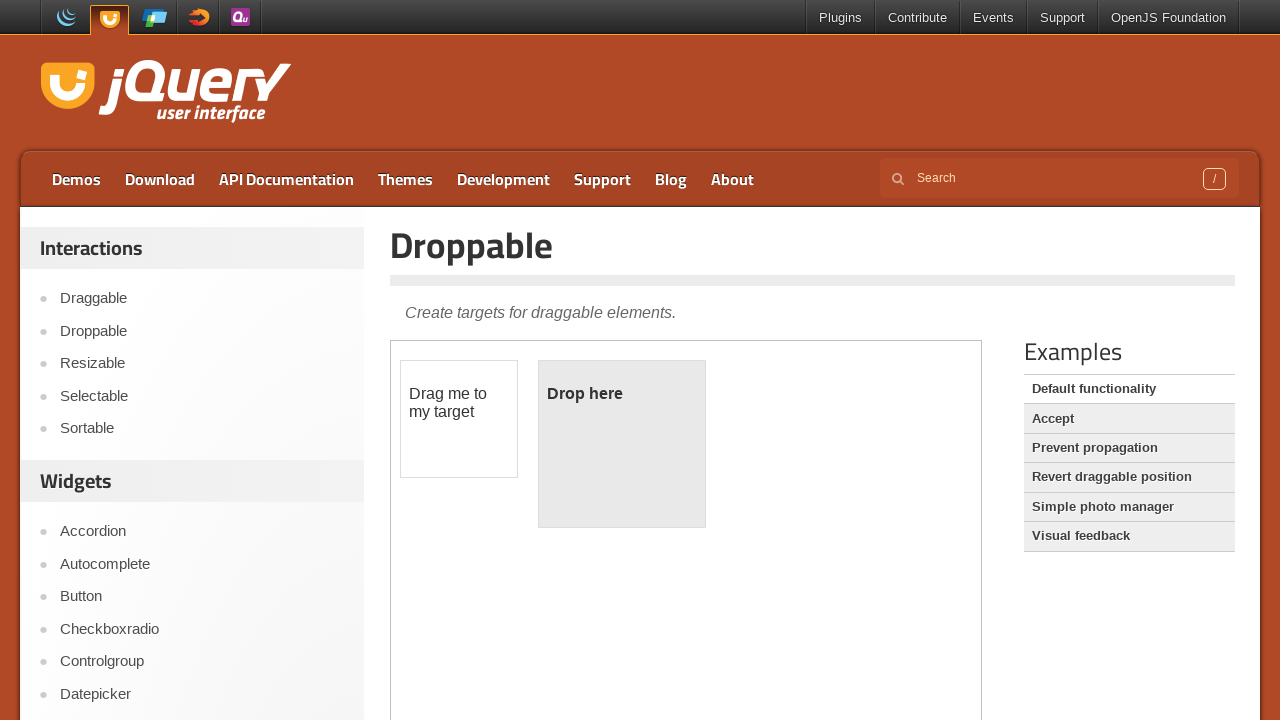

Dragged the draggable element onto the droppable target area at (622, 444)
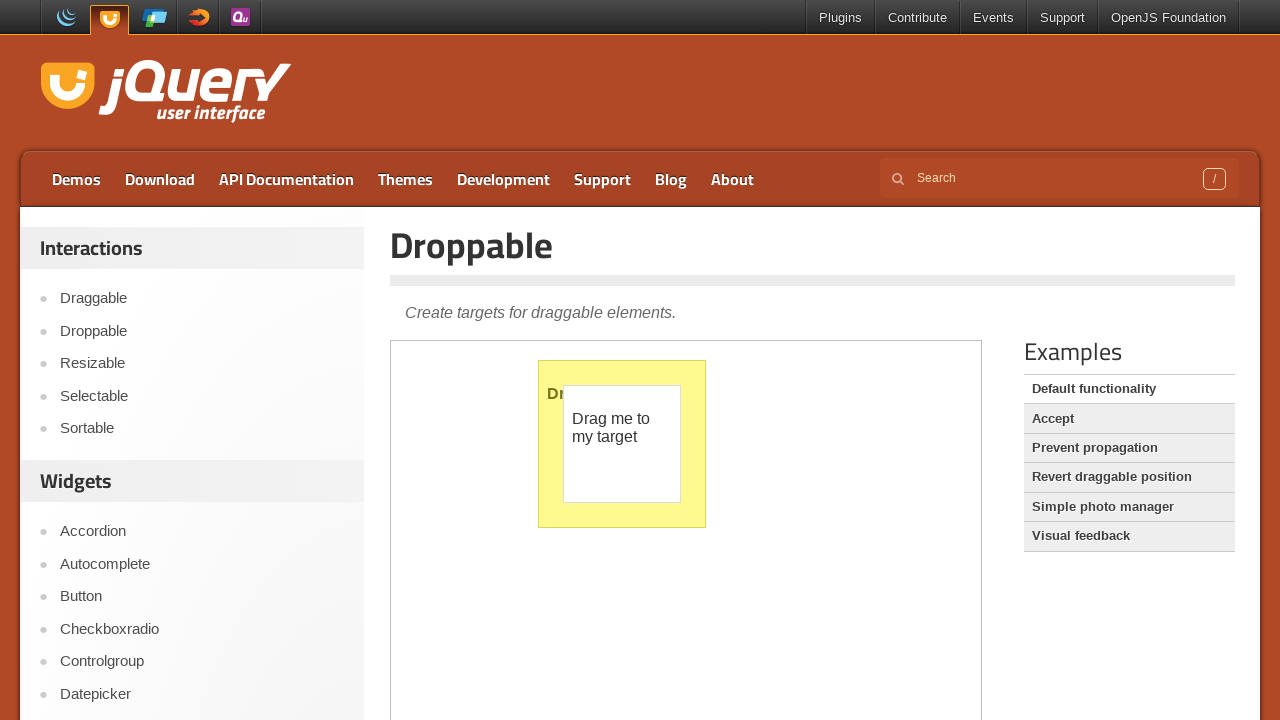

Waited 2 seconds to observe the drag and drop result
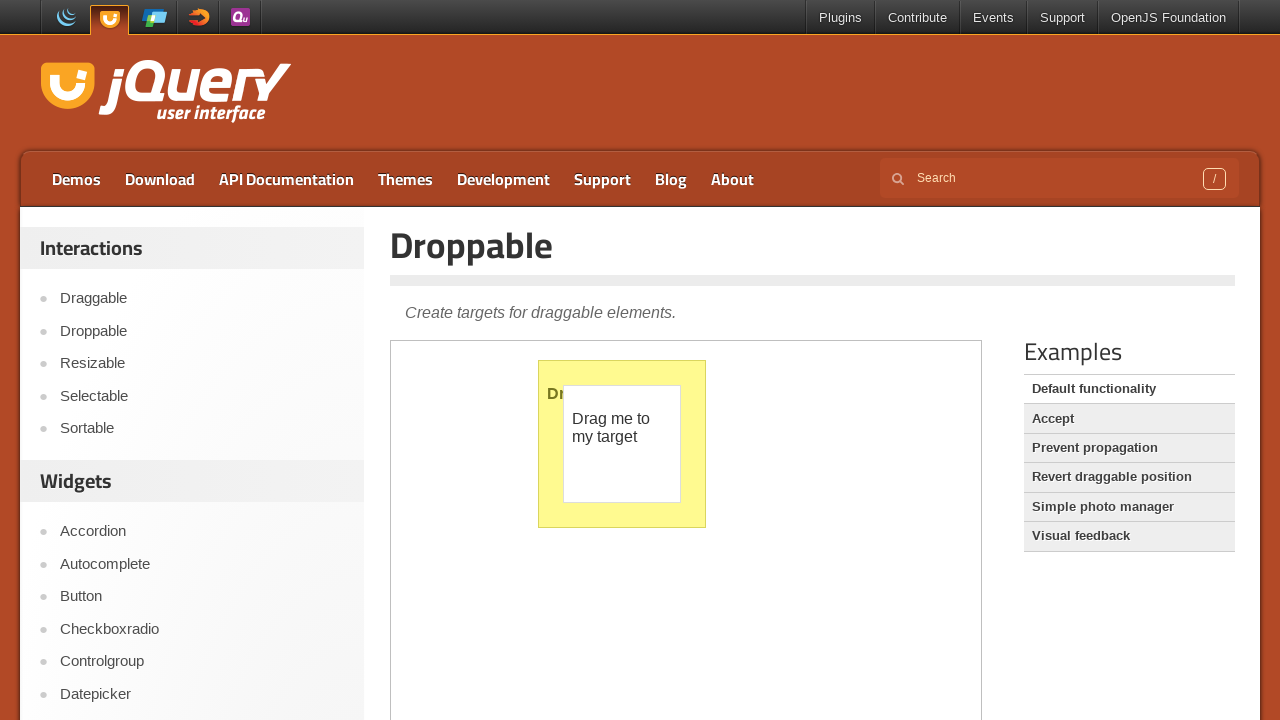

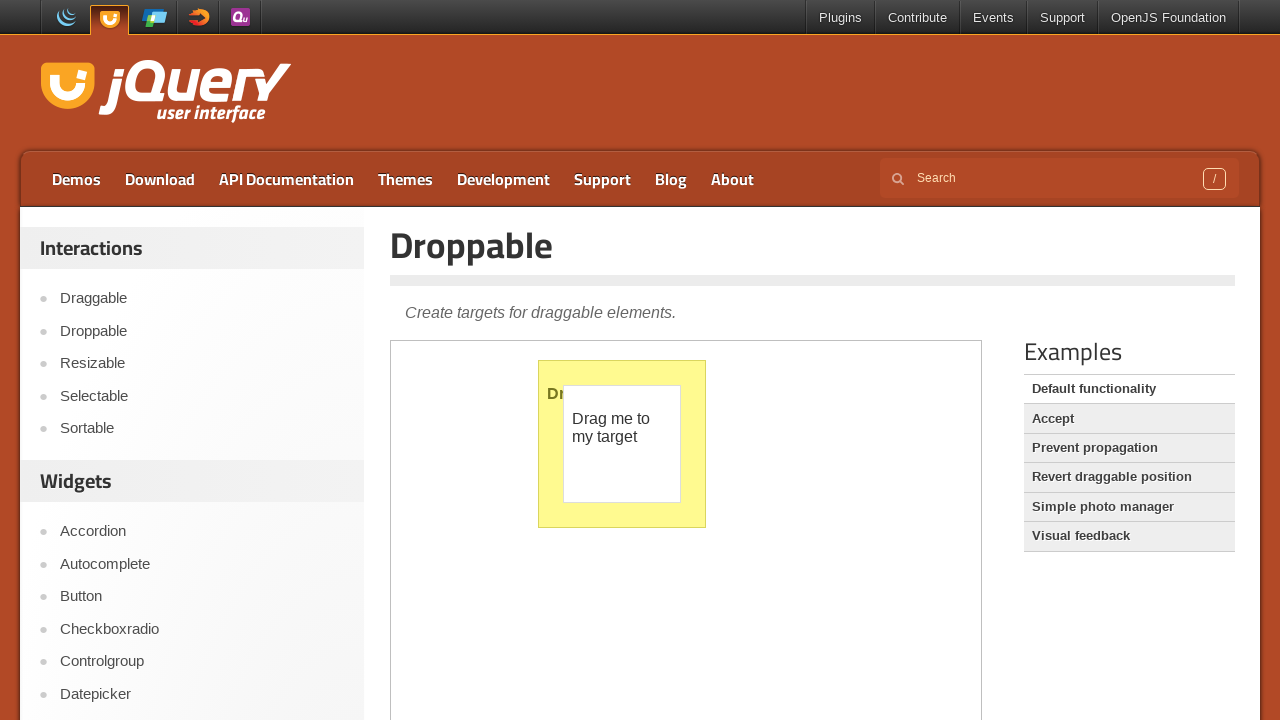